Tests the DemoBlaze homepage by verifying that category navigation elements are displayed, enabled, and contain the correct text

Starting URL: https://www.demoblaze.com/

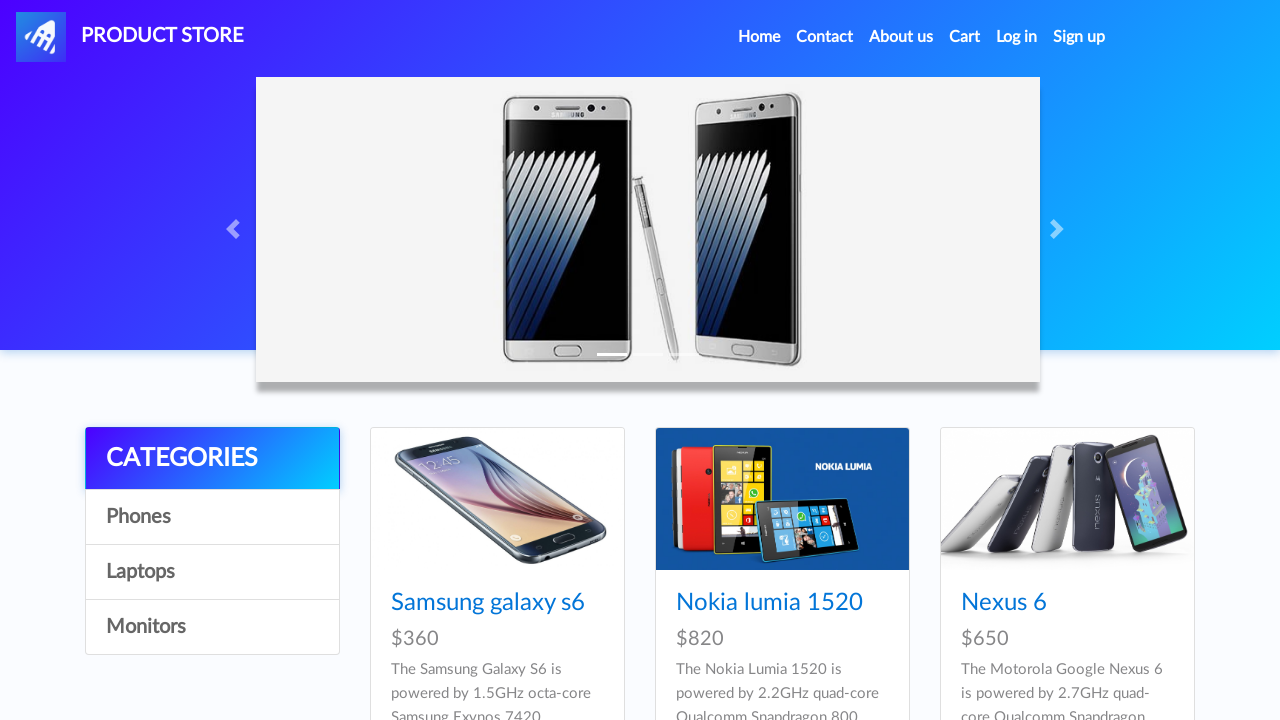

Verified CATEGORIES header element is visible
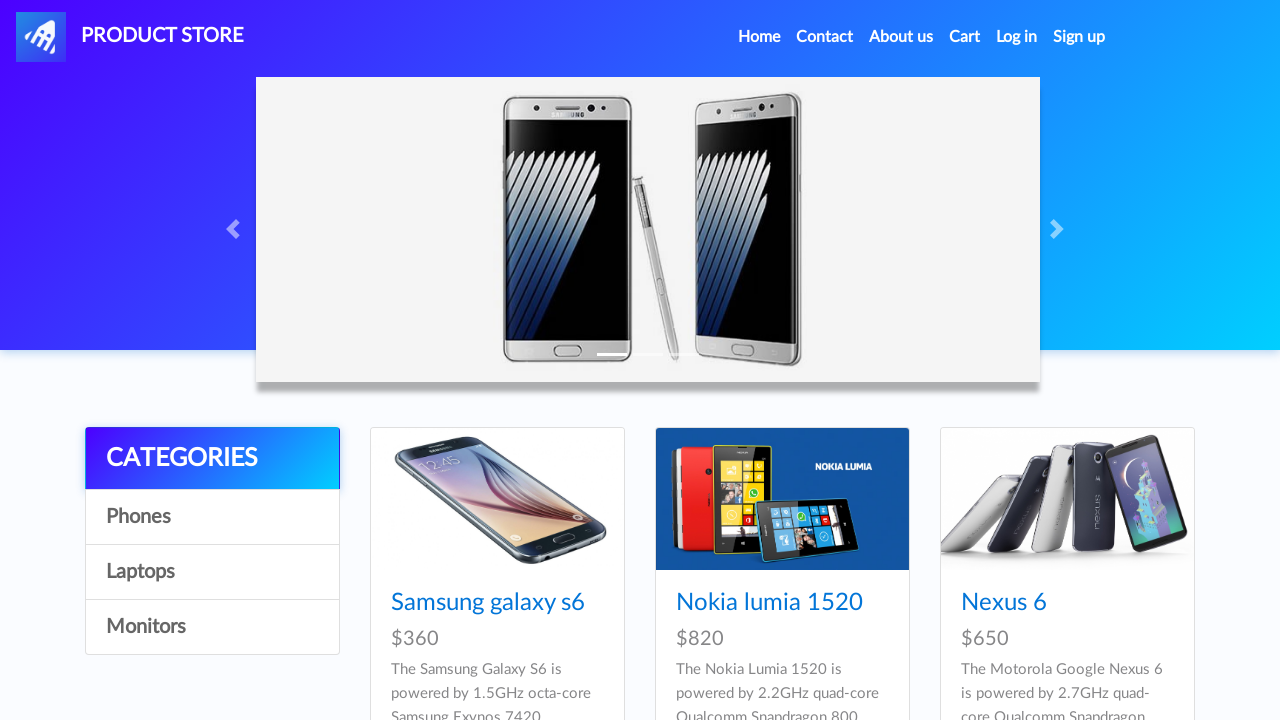

Verified CATEGORIES header element is enabled
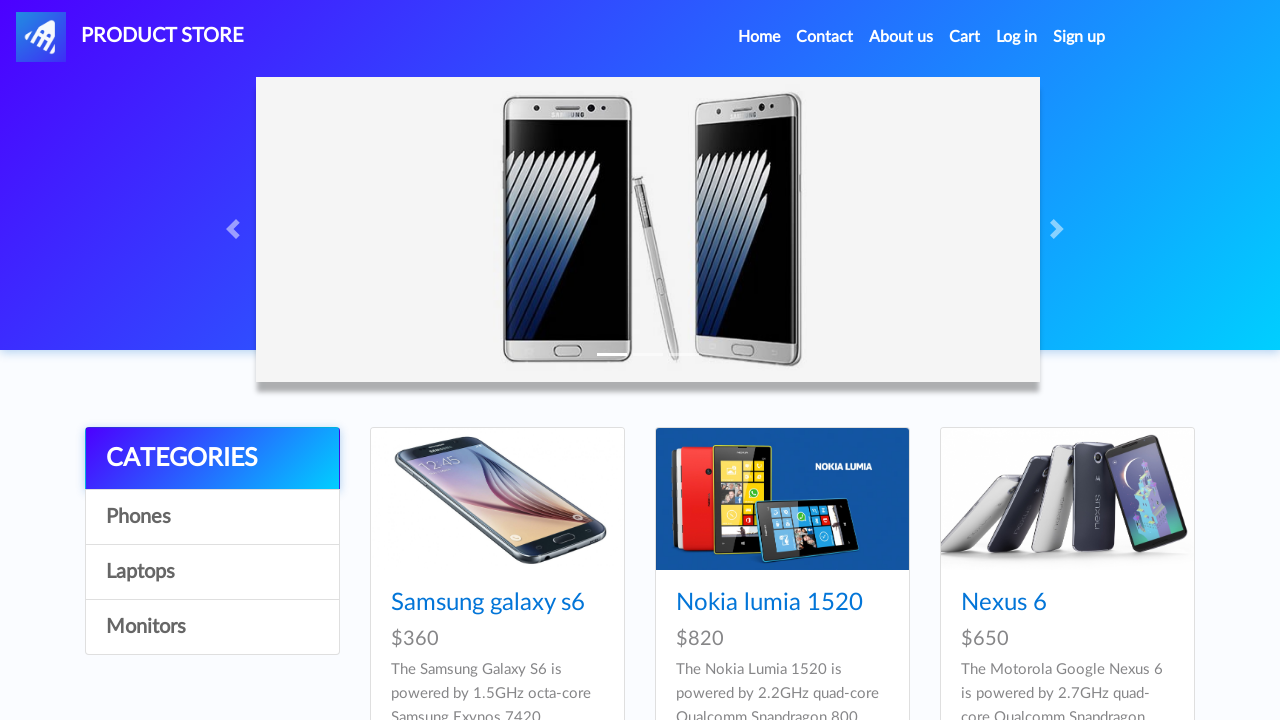

Verified CATEGORIES header text content is correct
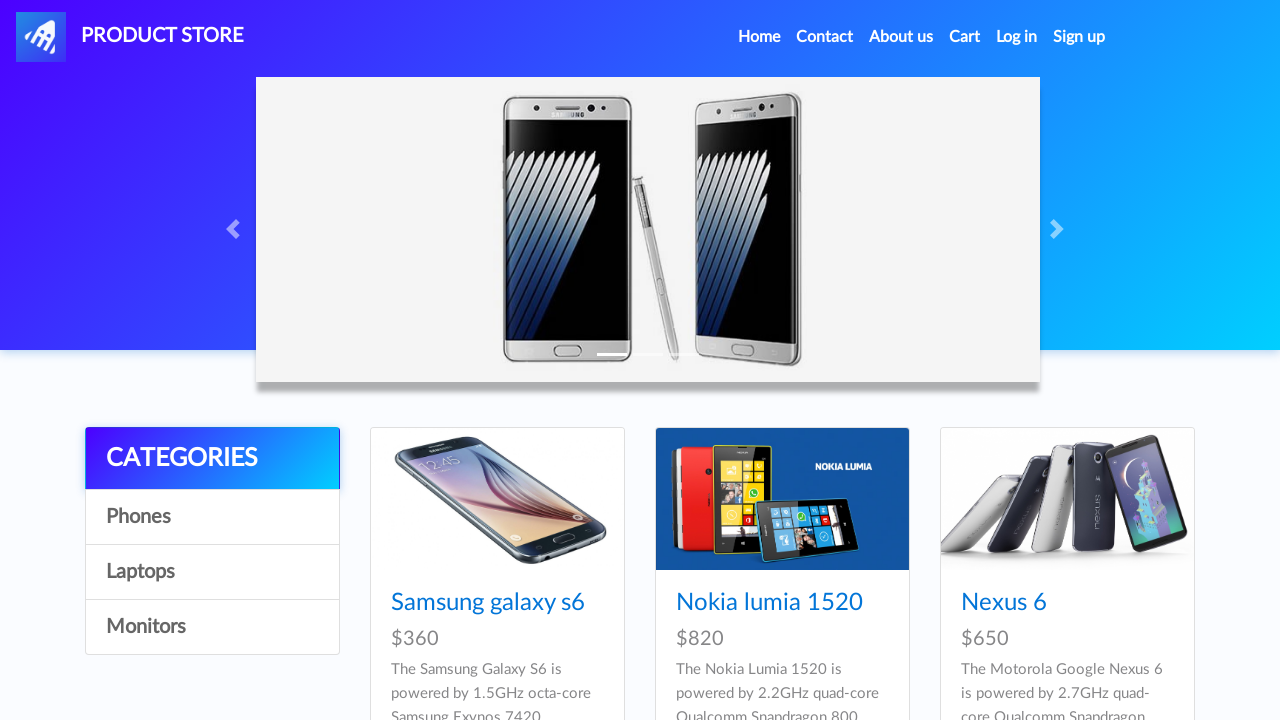

Verified Phones category element is visible
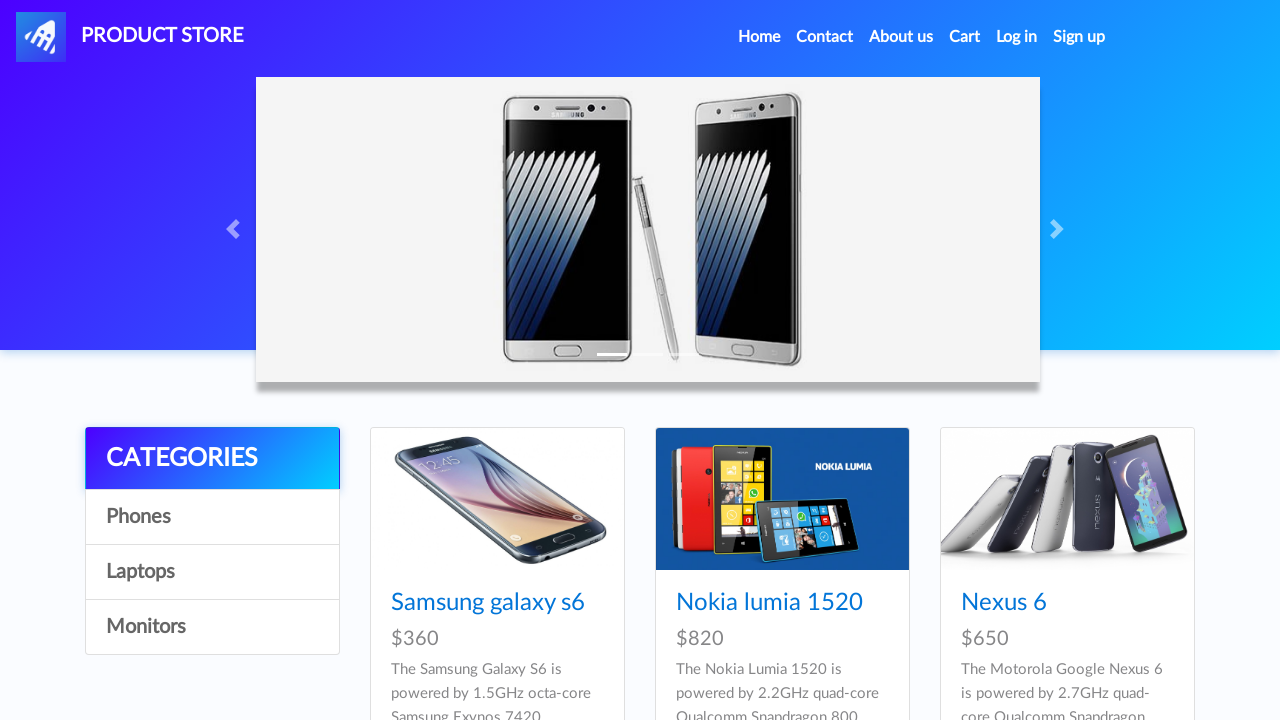

Verified Phones category element is enabled
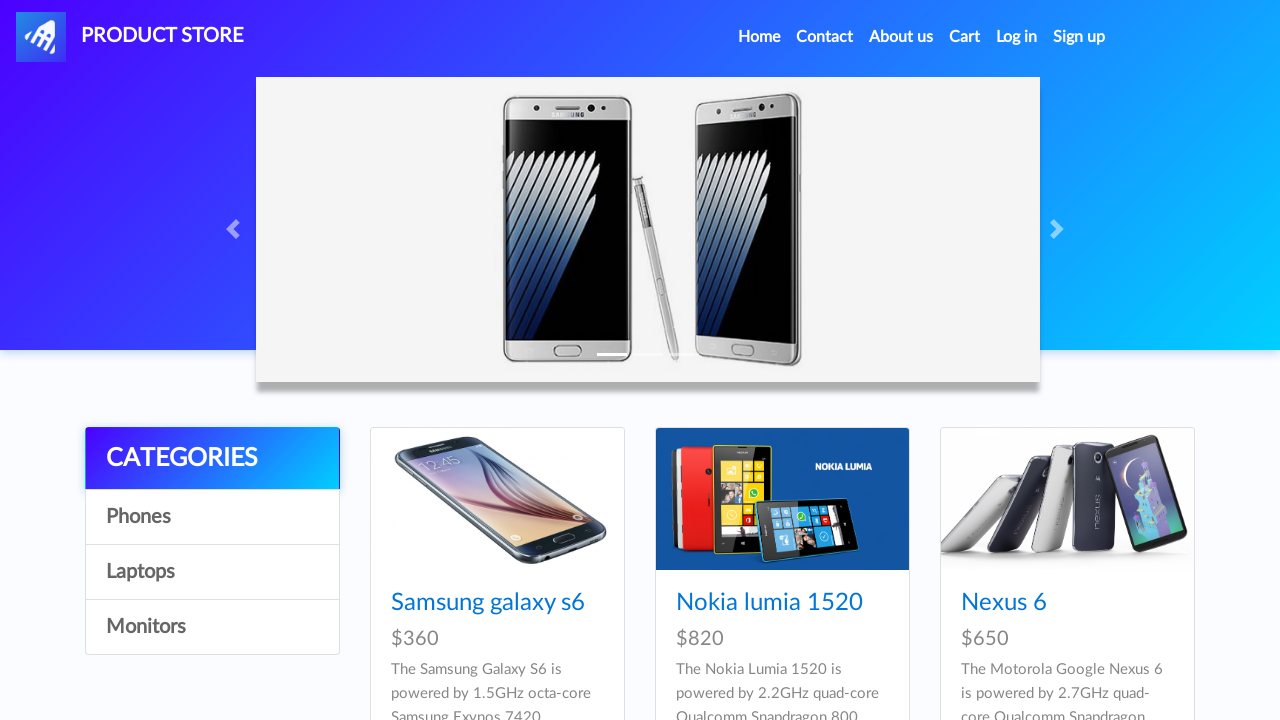

Verified Phones category text content is correct
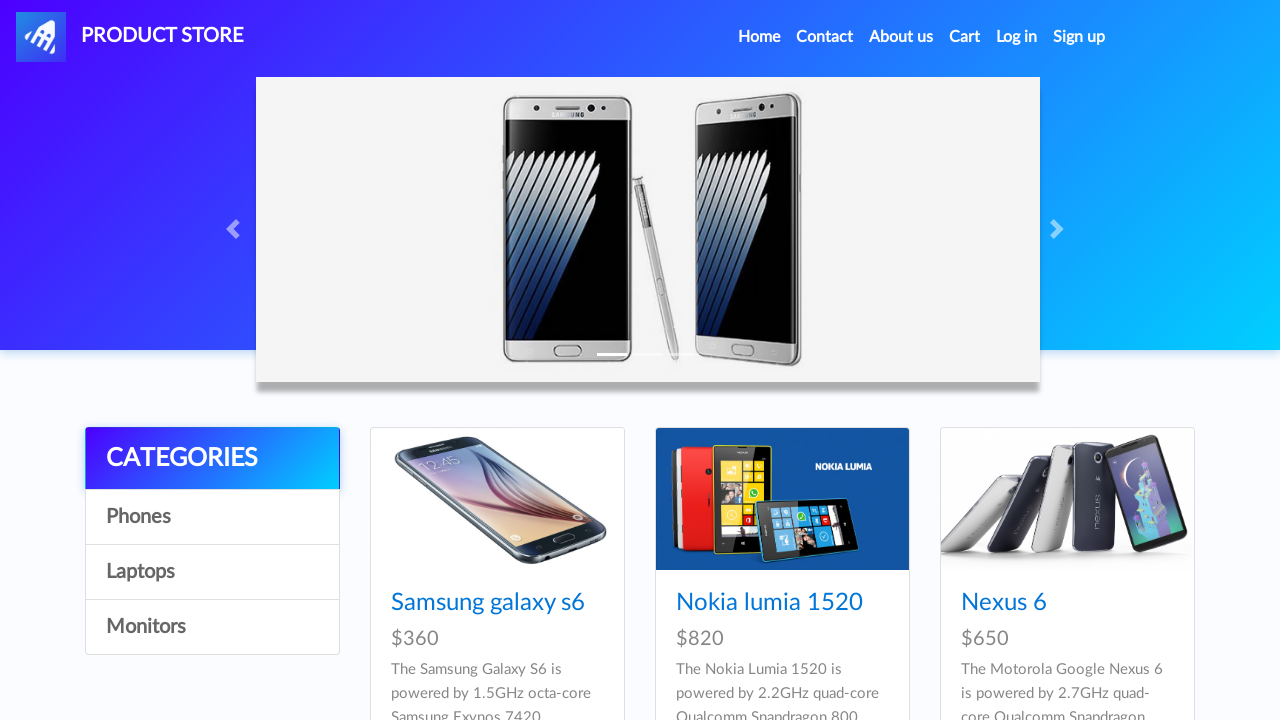

Verified Laptops category element is visible
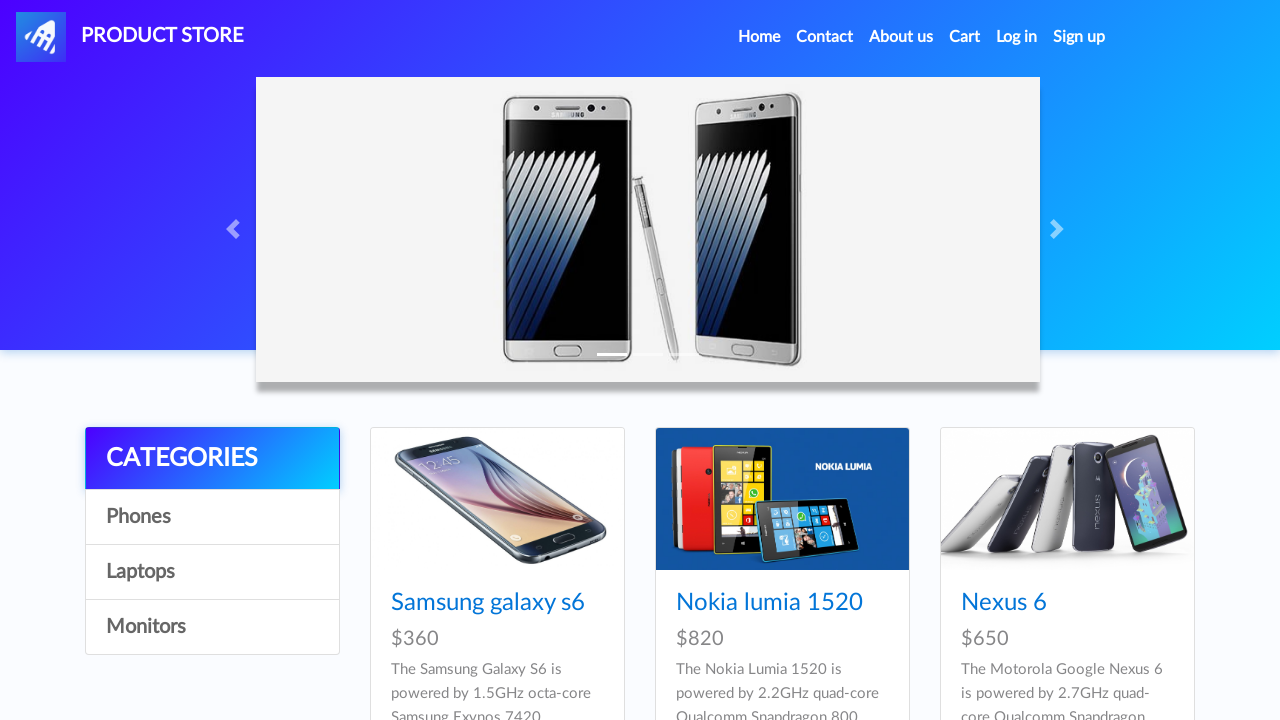

Verified Laptops category element is enabled
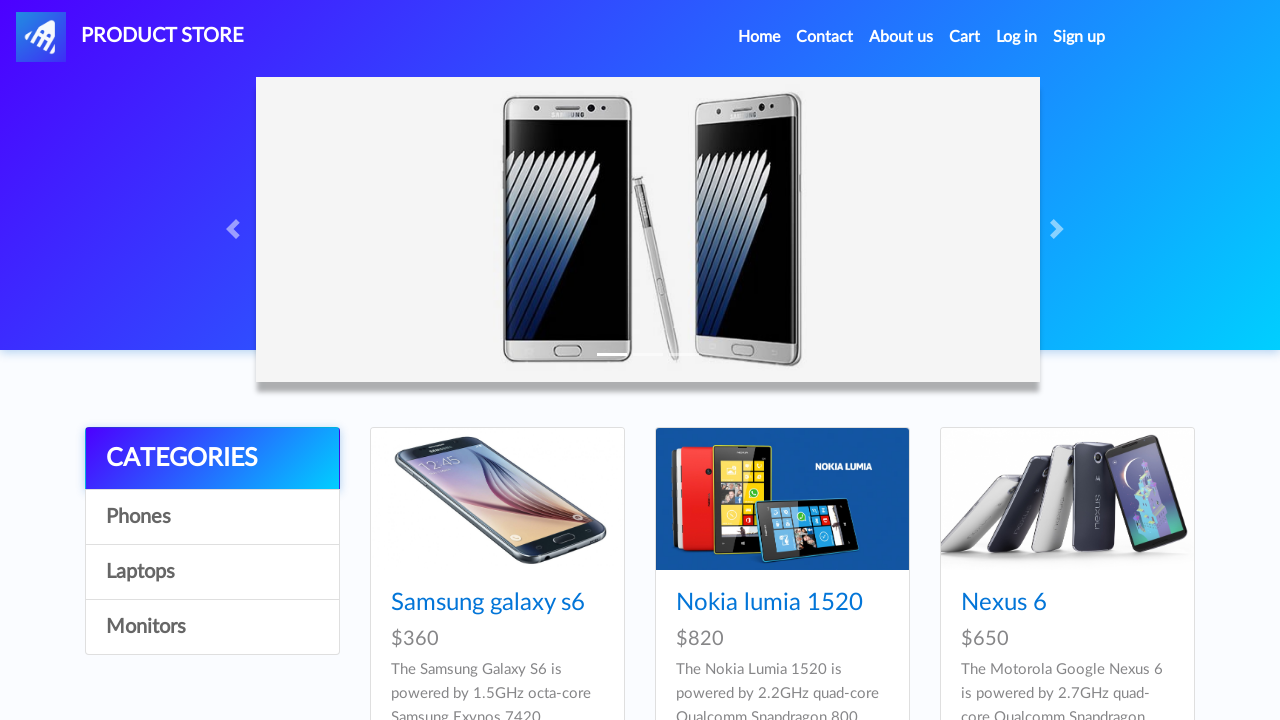

Verified Laptops category text content is correct
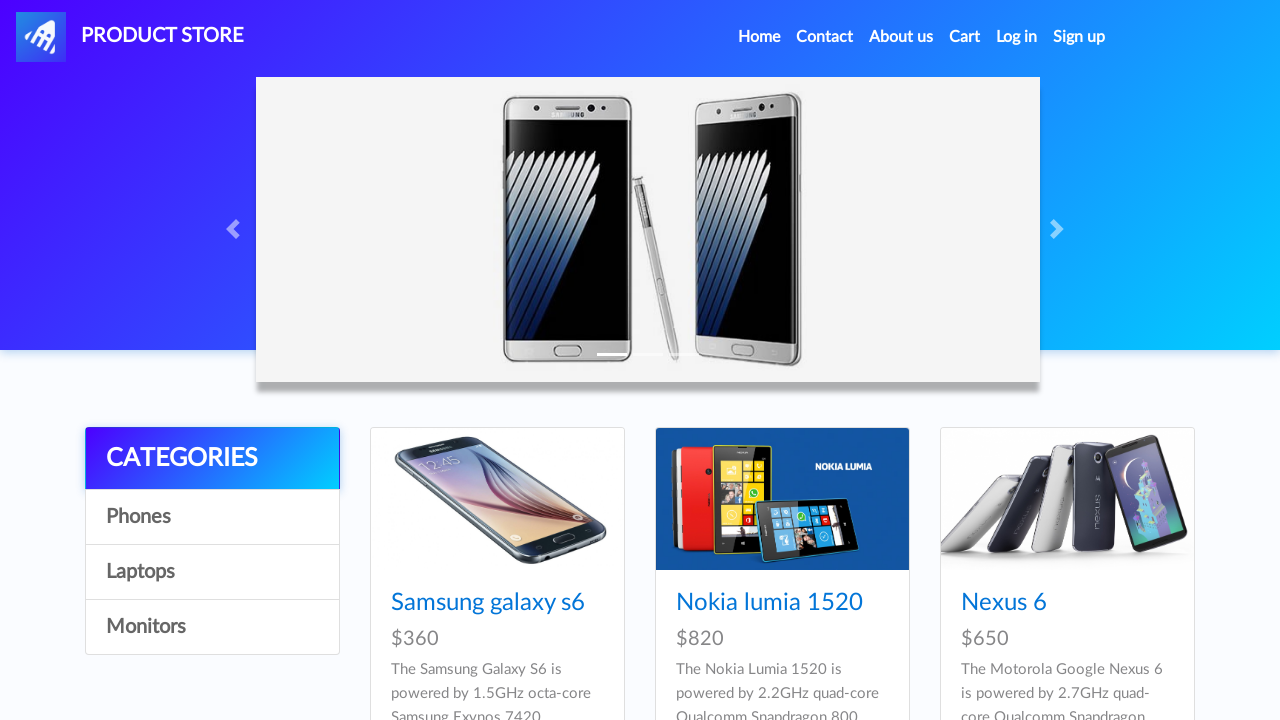

Verified Monitors category element is visible
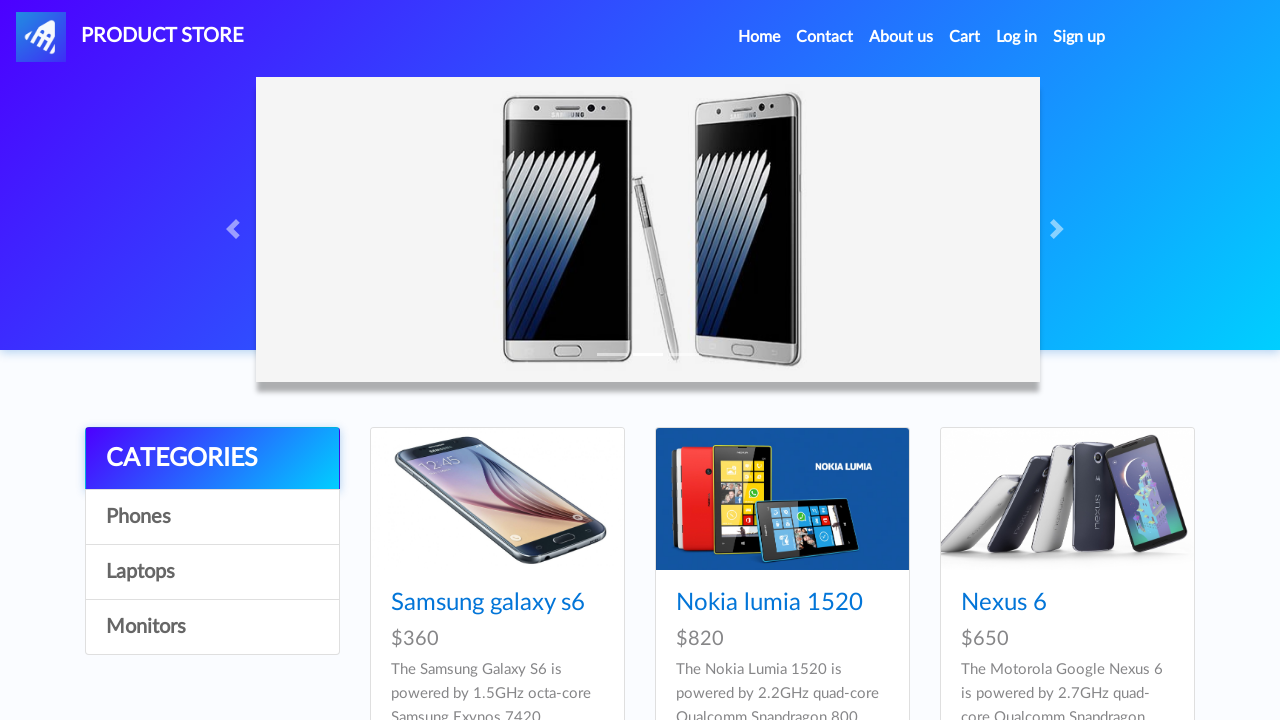

Verified Monitors category element is enabled
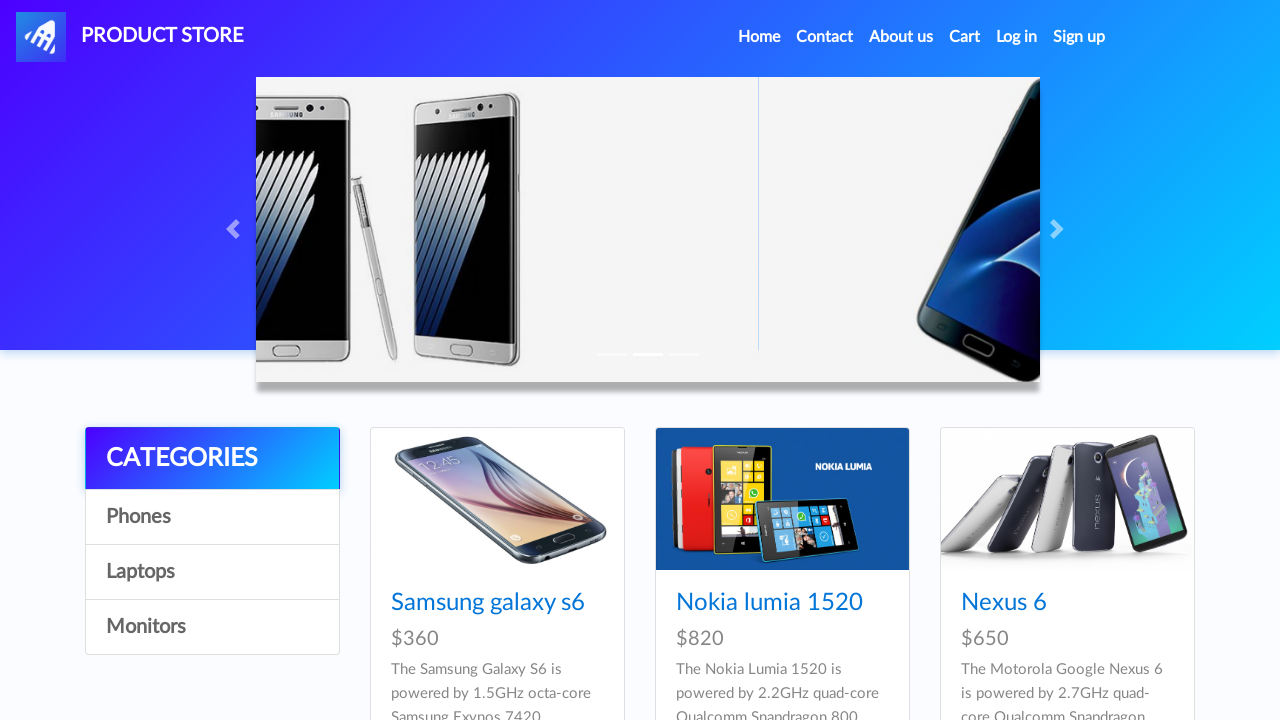

Verified Monitors category text content is correct
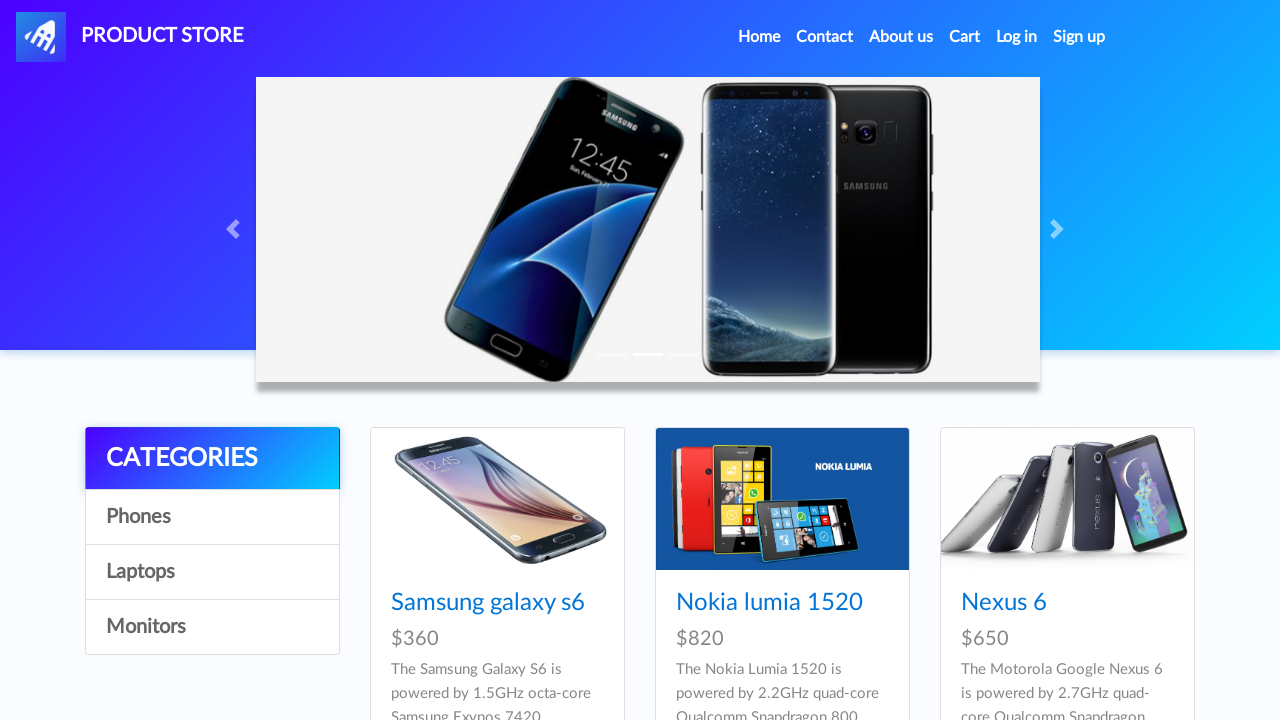

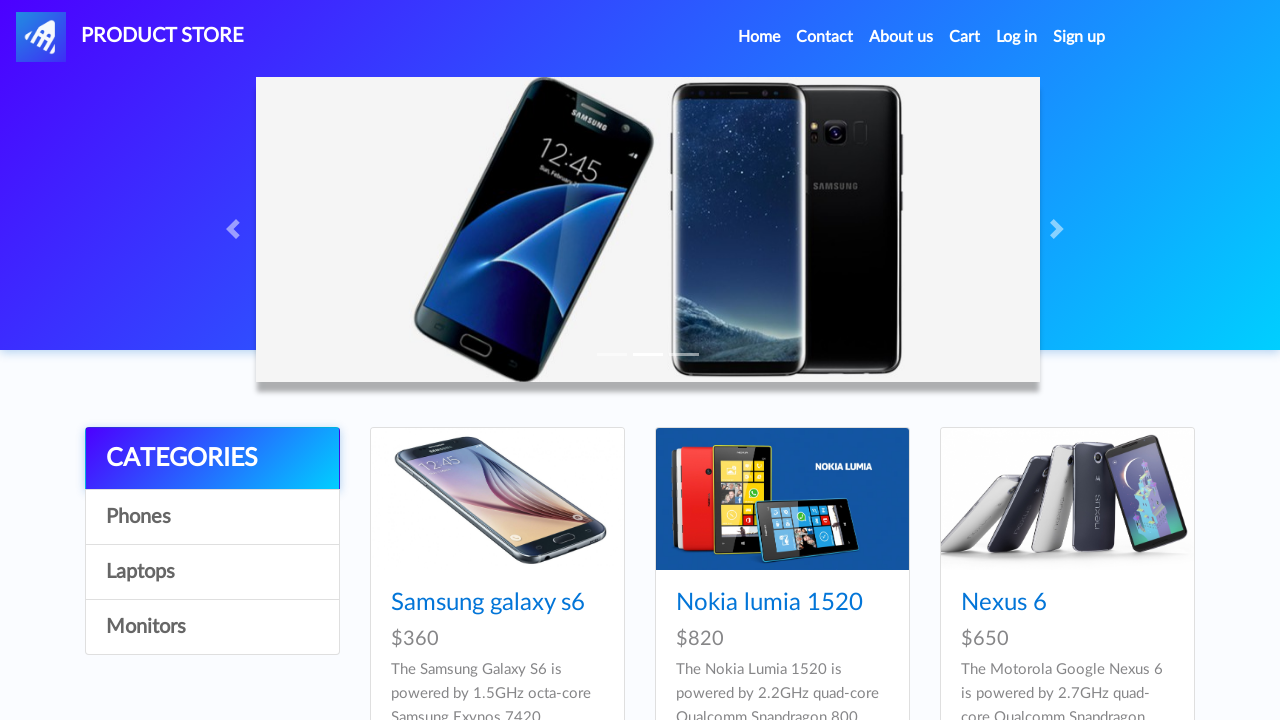